Tests TodoMVC application by adding a new todo item and marking it as complete using the toggle checkbox

Starting URL: https://demo.playwright.dev/todomvc/#/

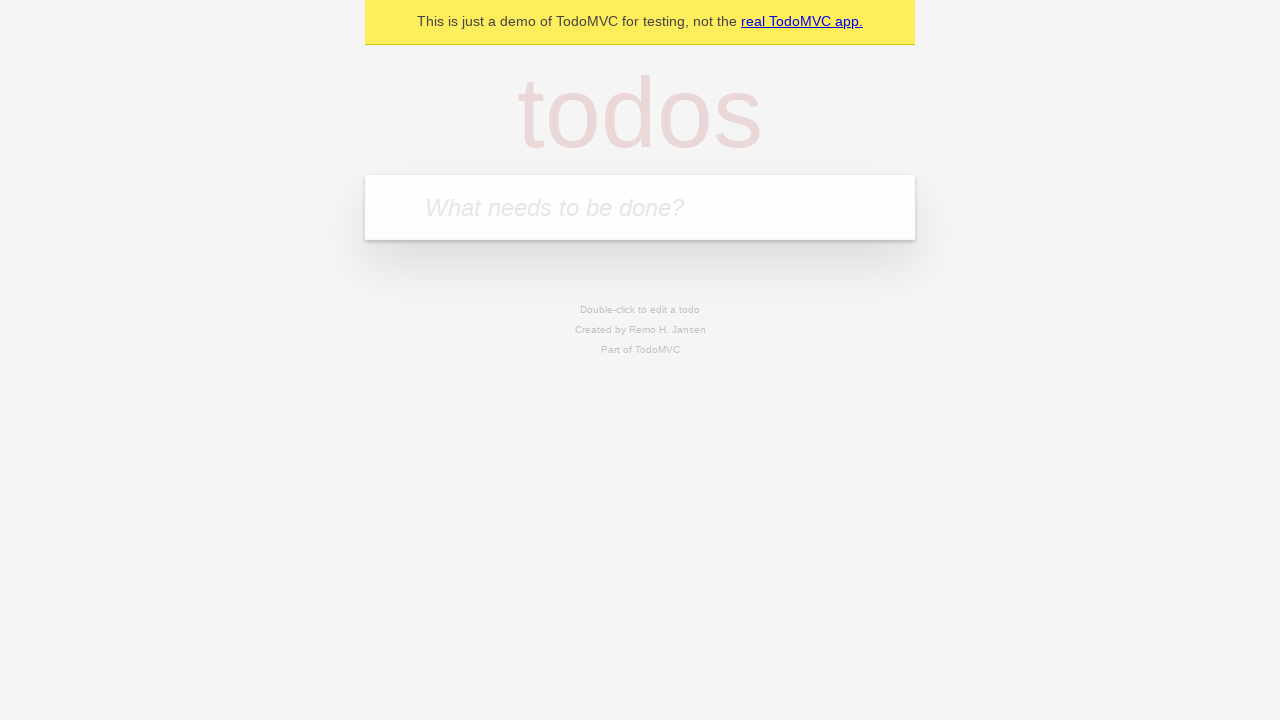

Clicked on the todo input field at (640, 207) on internal:attr=[placeholder="What needs to be done?"i]
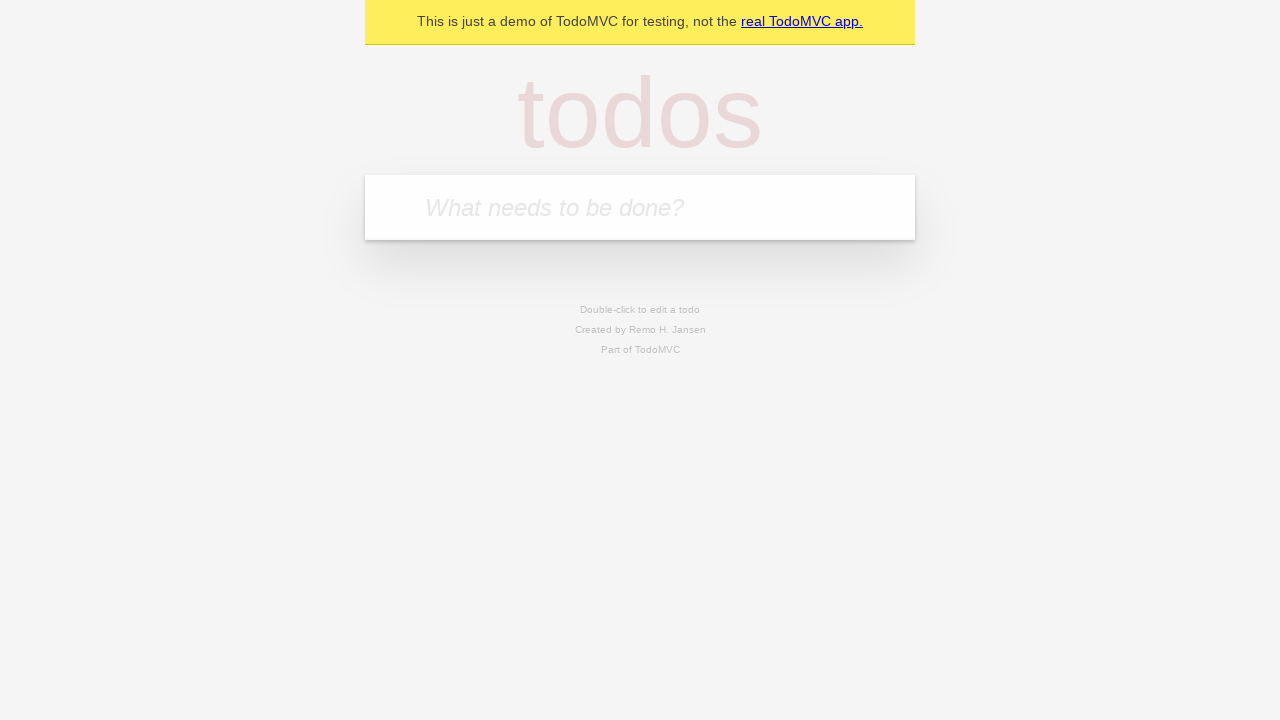

Filled todo input with 'Create first playwright scenario' on internal:attr=[placeholder="What needs to be done?"i]
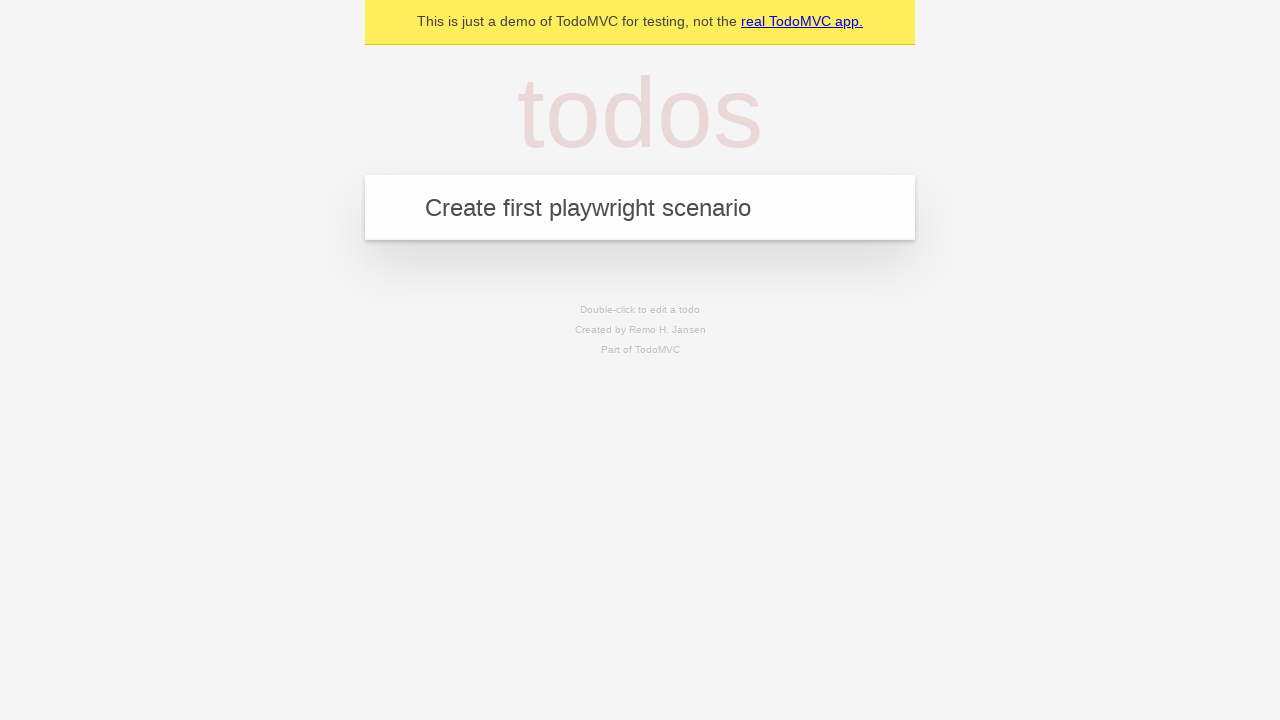

Pressed Enter to add the todo item on internal:attr=[placeholder="What needs to be done?"i]
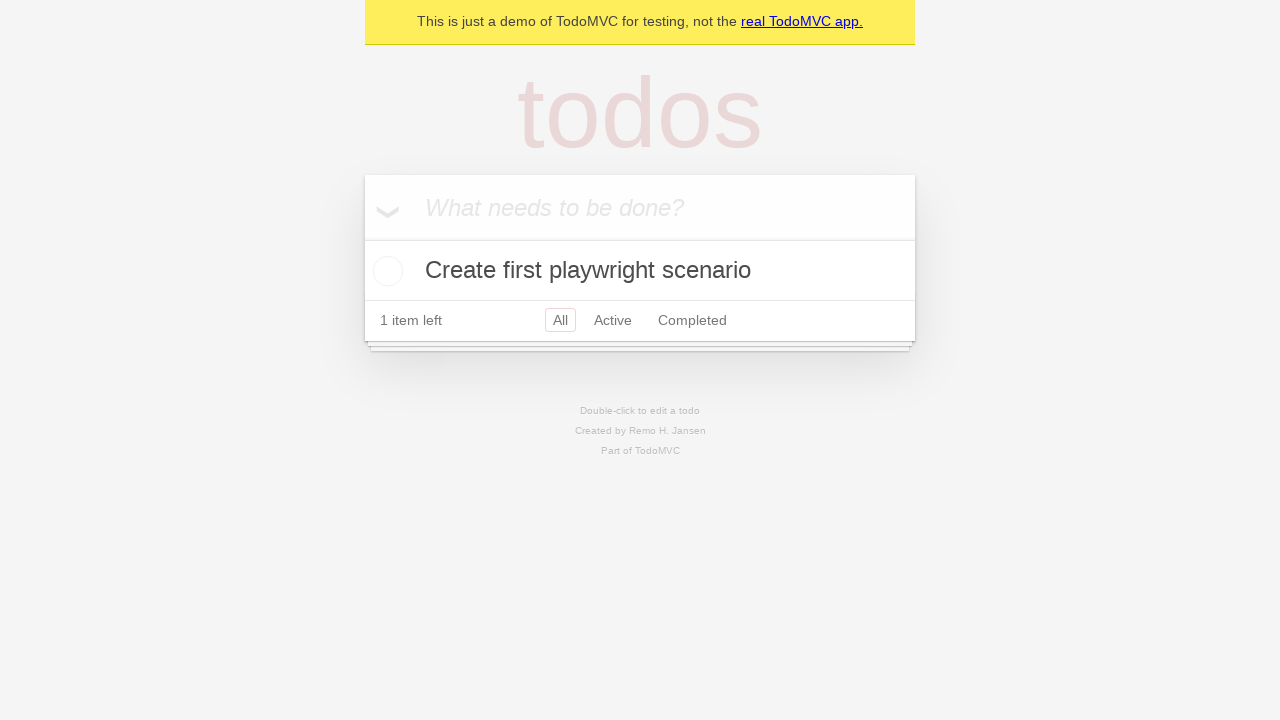

Checked the toggle checkbox to mark todo as complete at (385, 271) on internal:role=checkbox[name="Toggle Todo"i]
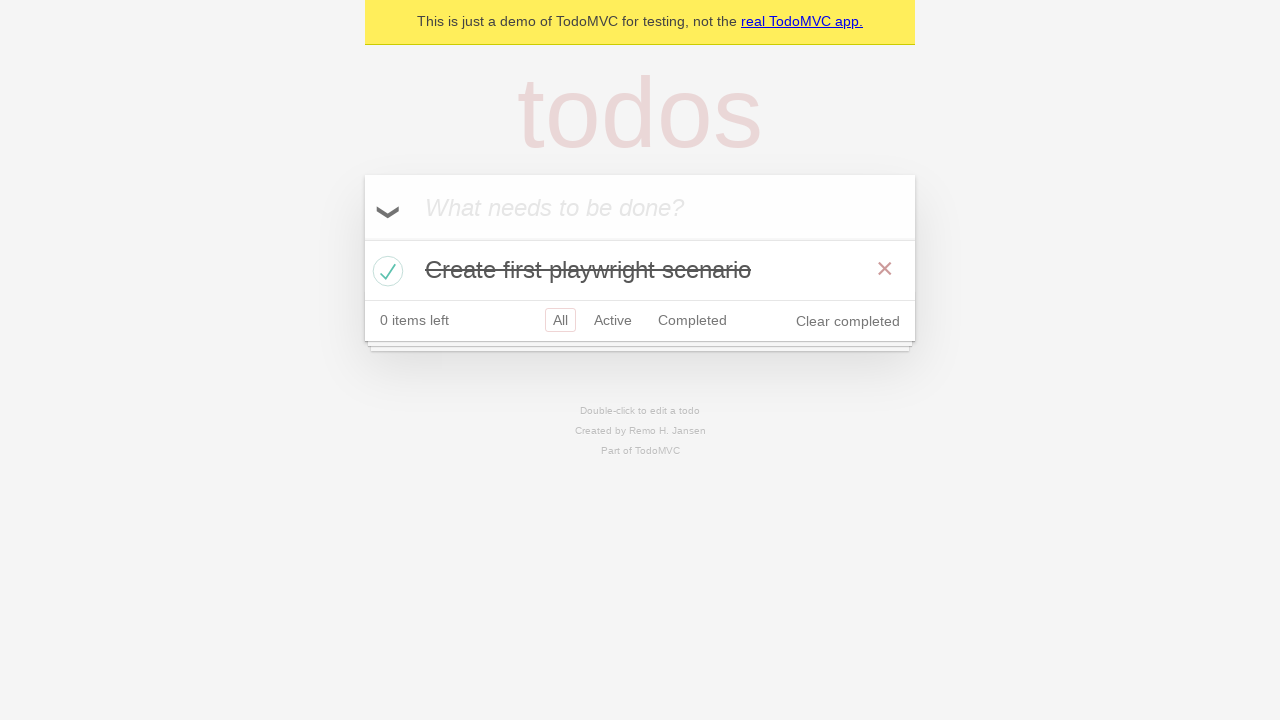

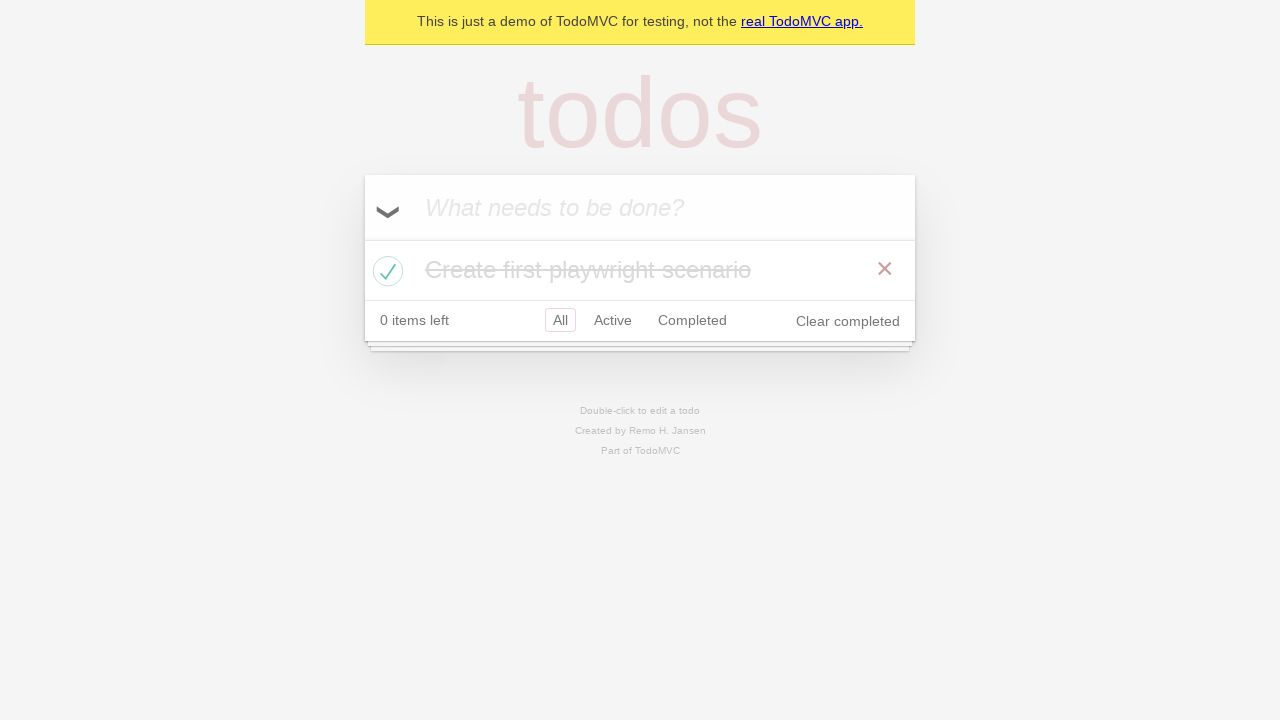